Tests JavaScript alert handling by clicking a button that triggers an alert with OK/Cancel options, then dismissing the alert by clicking Cancel.

Starting URL: http://demo.automationtesting.in/Alerts.html

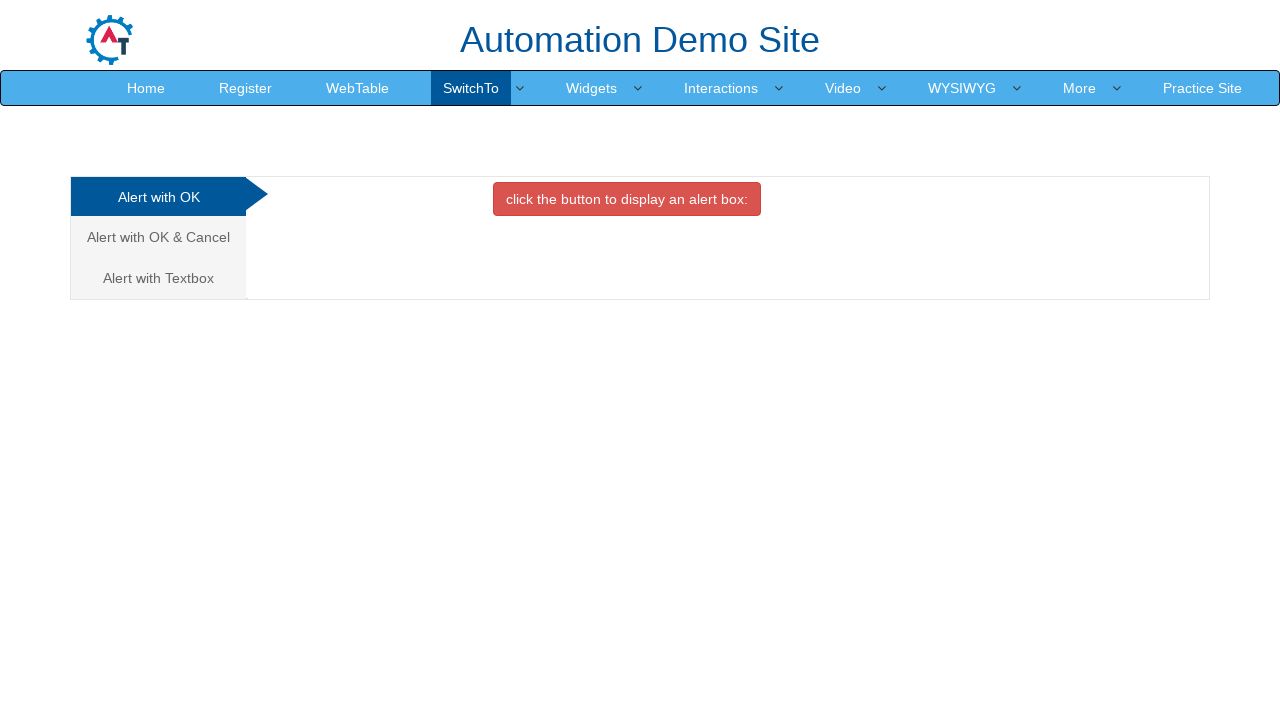

Clicked danger button to trigger alert with OK/Cancel options at (627, 199) on button.btn.btn-danger
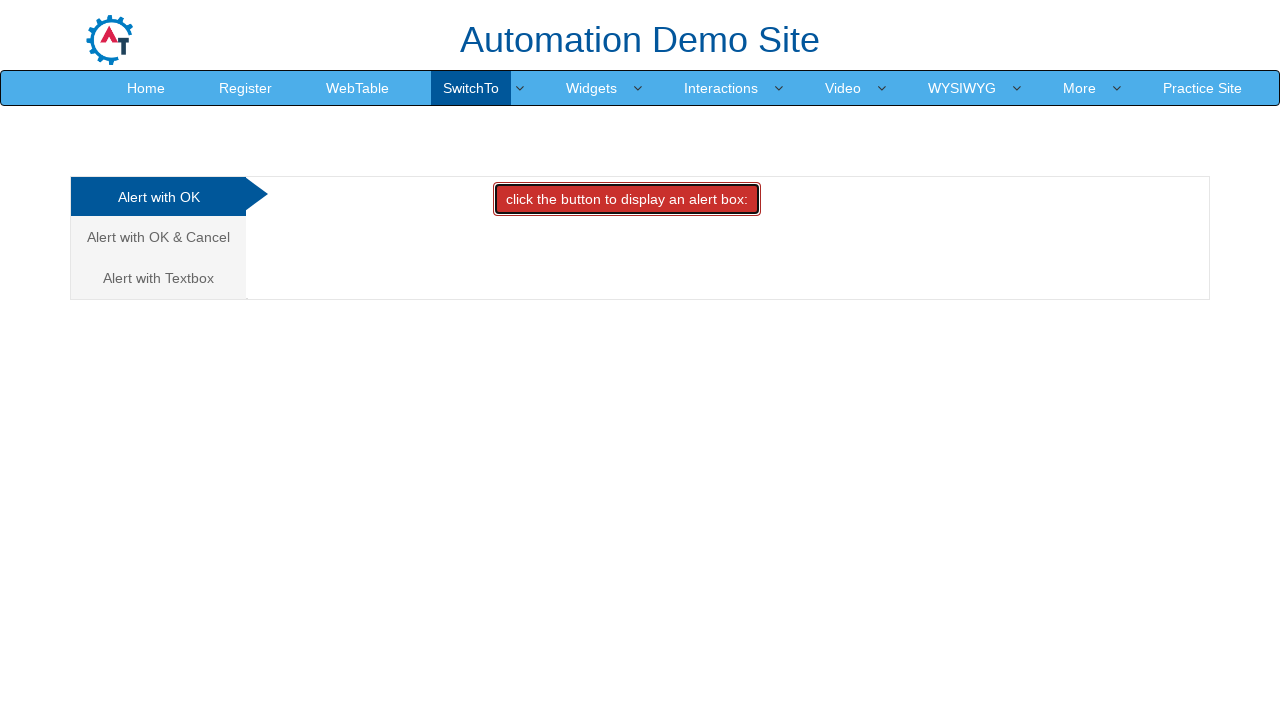

Set up dialog handler to dismiss alerts
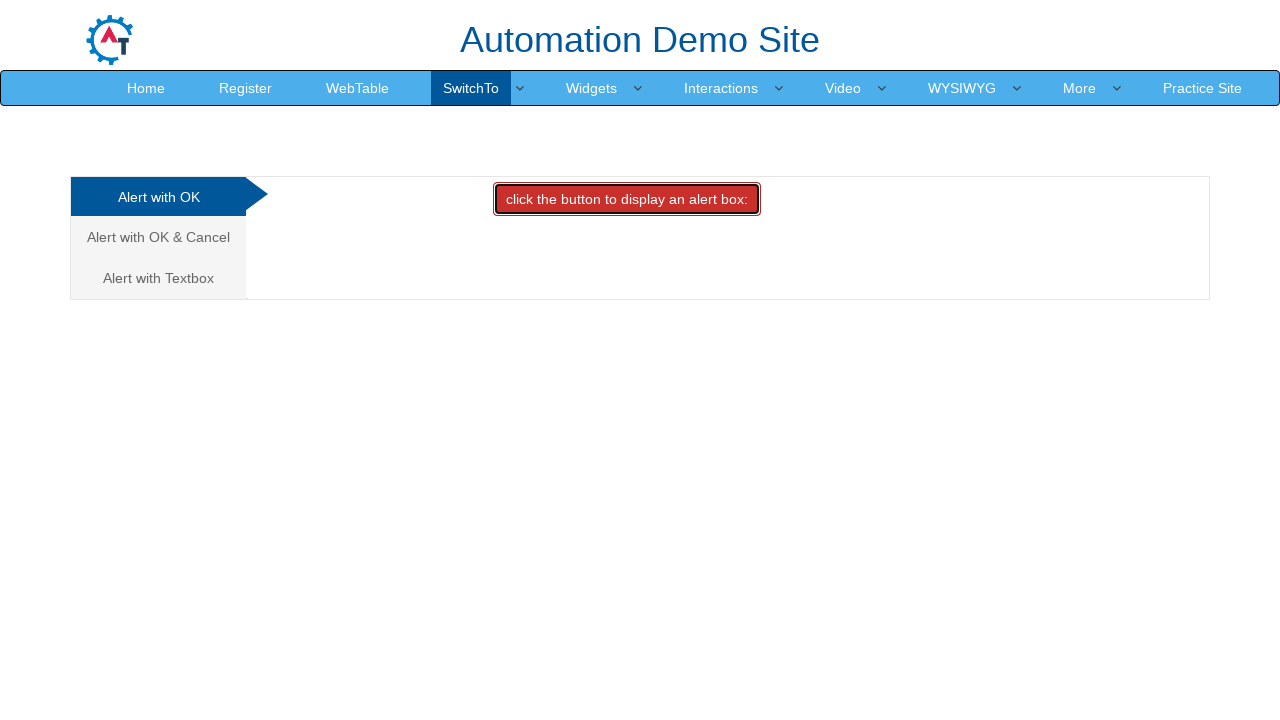

Set up explicit dialog handler to capture and dismiss alert message
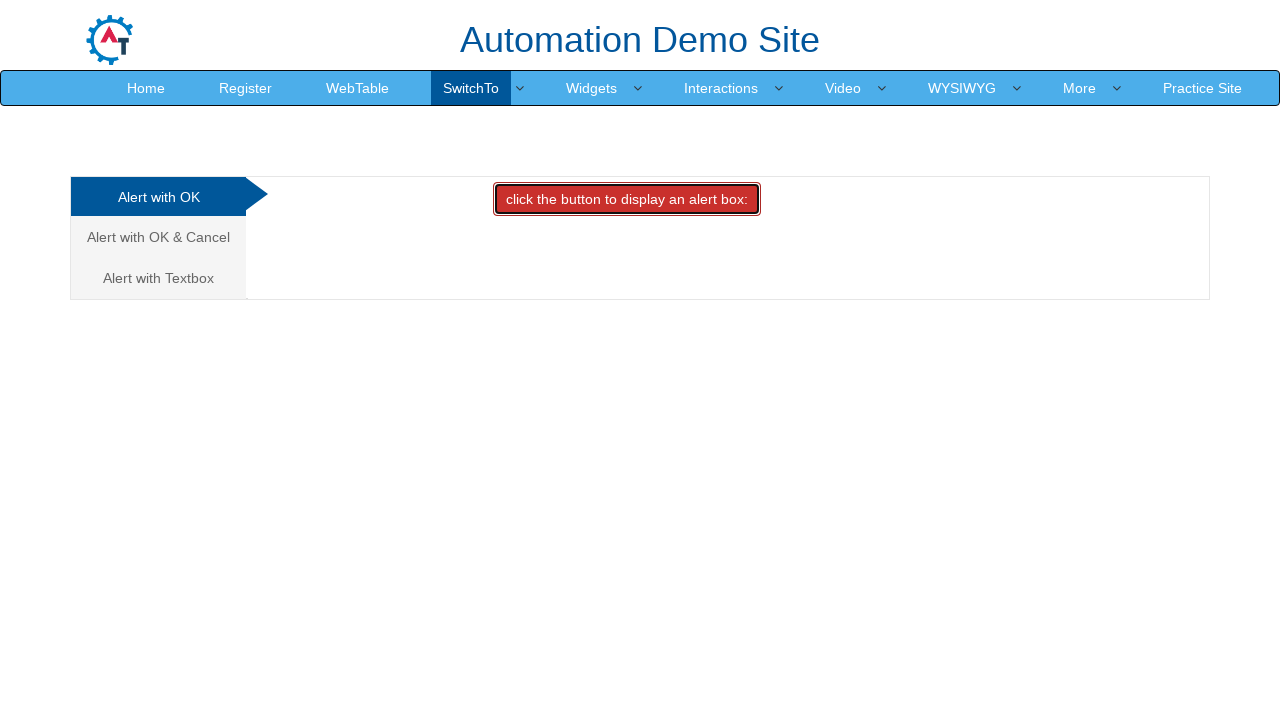

Clicked danger button to trigger confirm alert at (627, 199) on button.btn.btn-danger
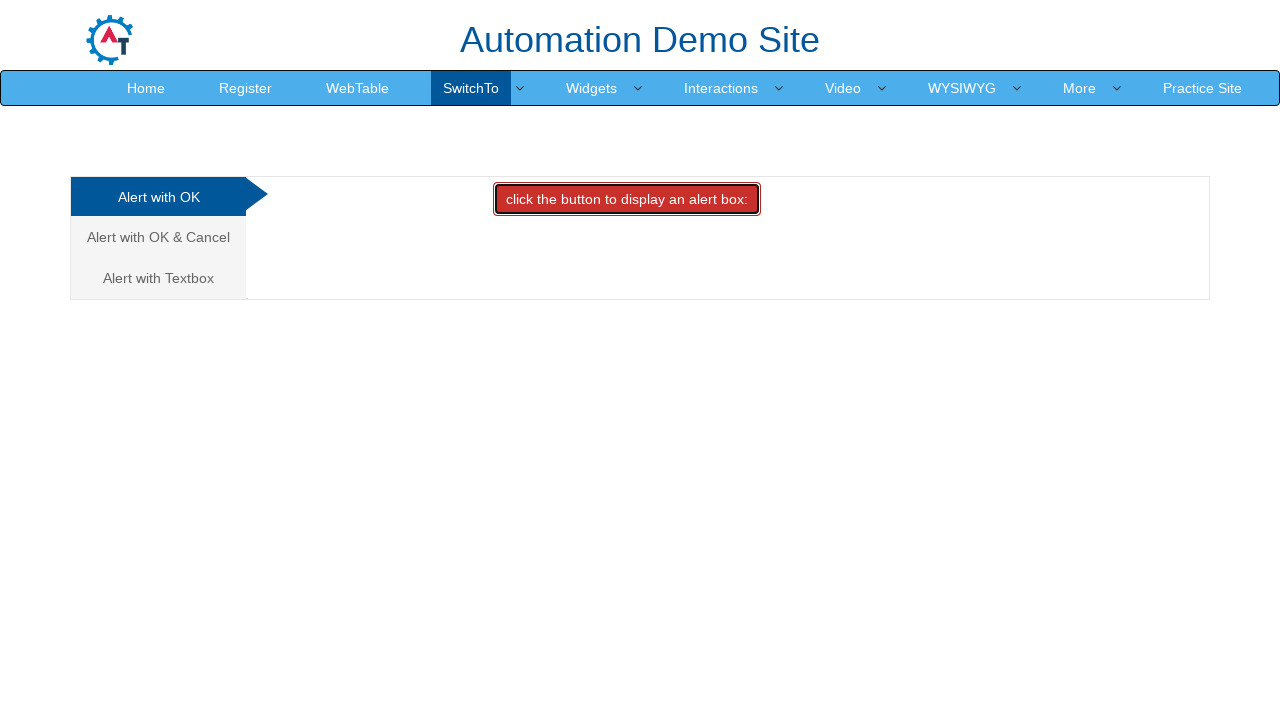

Waited for dialog to be handled and dismissed
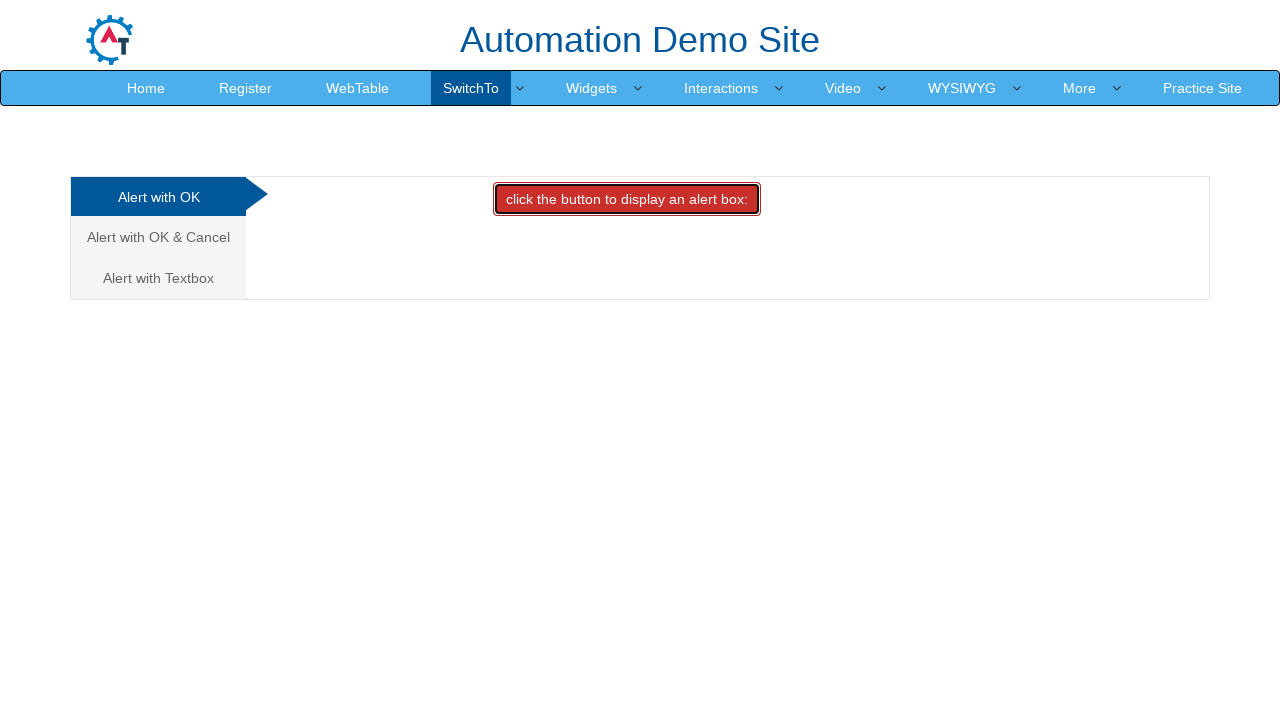

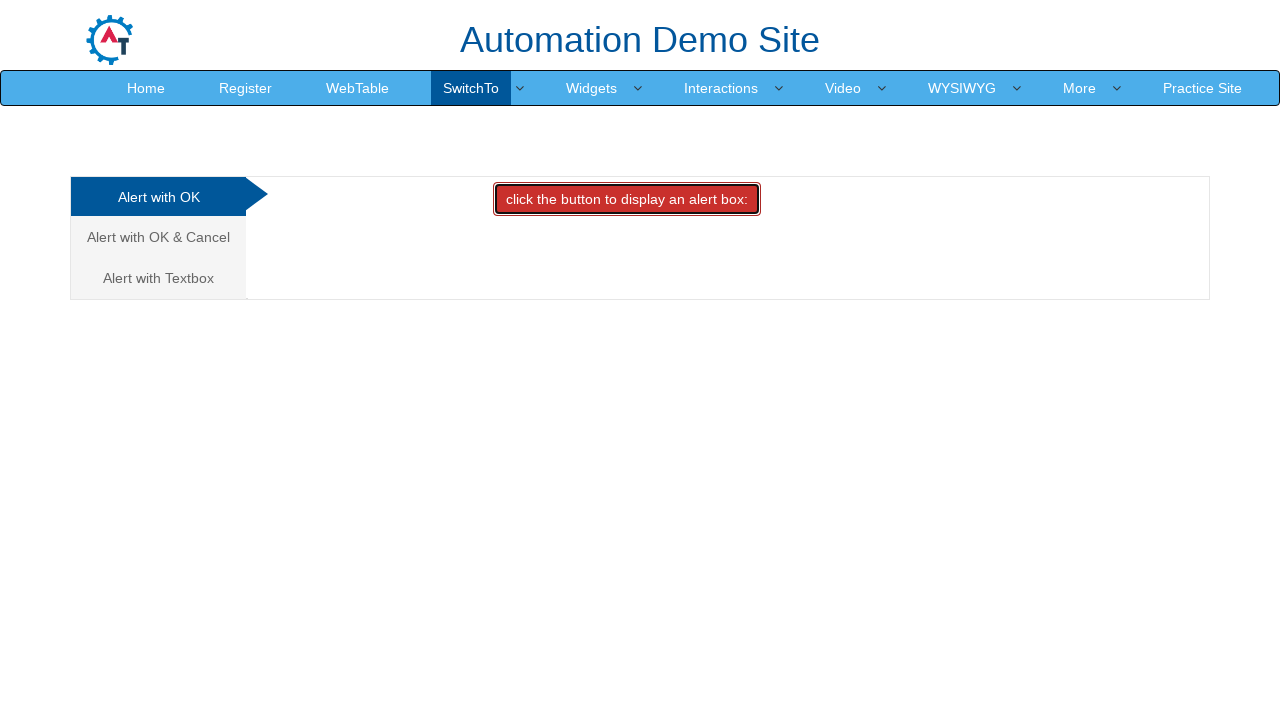